Tests a practice form submission by filling in personal information fields (name, email, gender, phone, date of birth, hobbies, address, state, city) and submitting the form.

Starting URL: https://demoqa.com/automation-practice-form

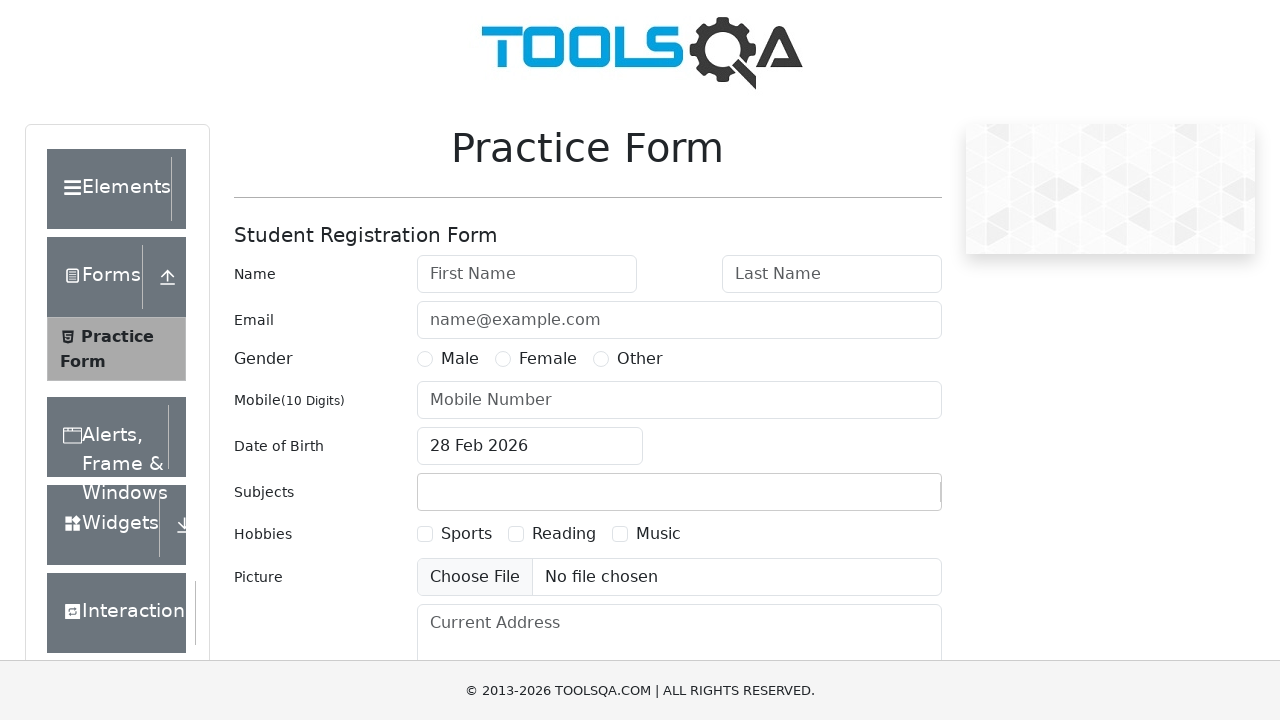

Filled first name field with 'Sangeetha' on #firstName
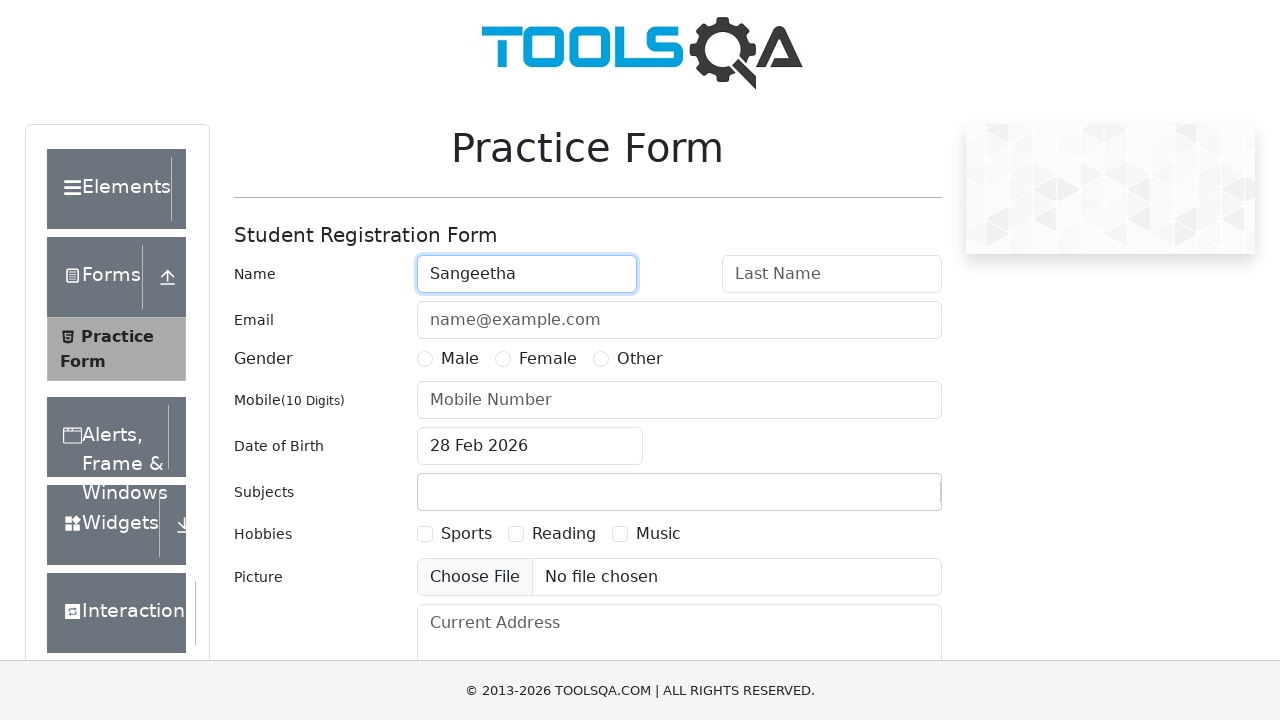

Filled last name field with 'Selvam' on #lastName
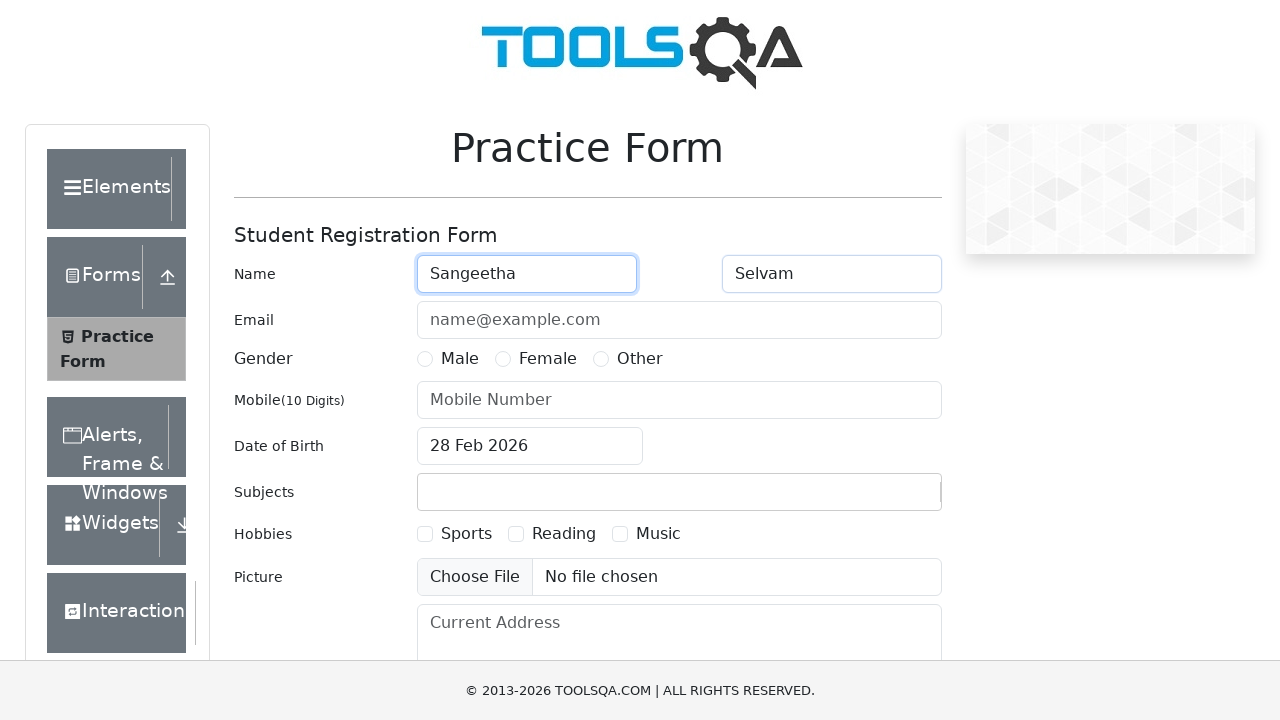

Filled email field with 'sangeetha.test@gmail.com' on #userEmail
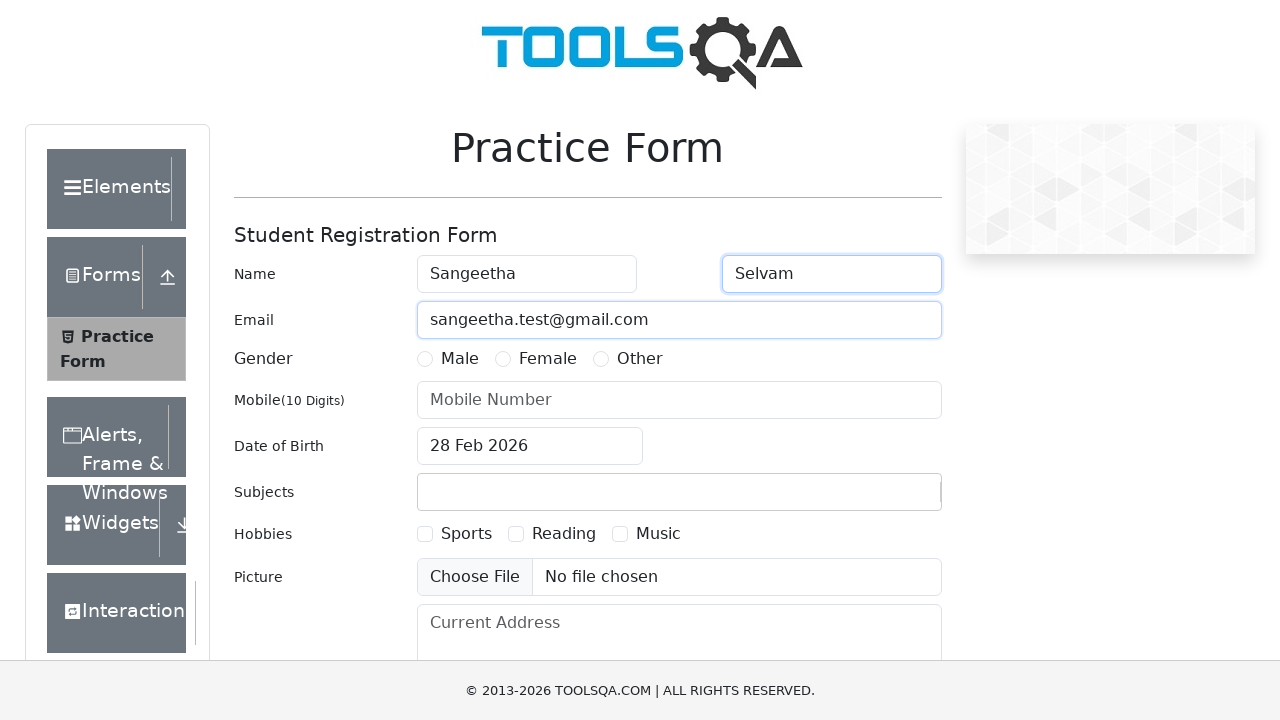

Selected Female gender option at (548, 359) on label[for='gender-radio-2']
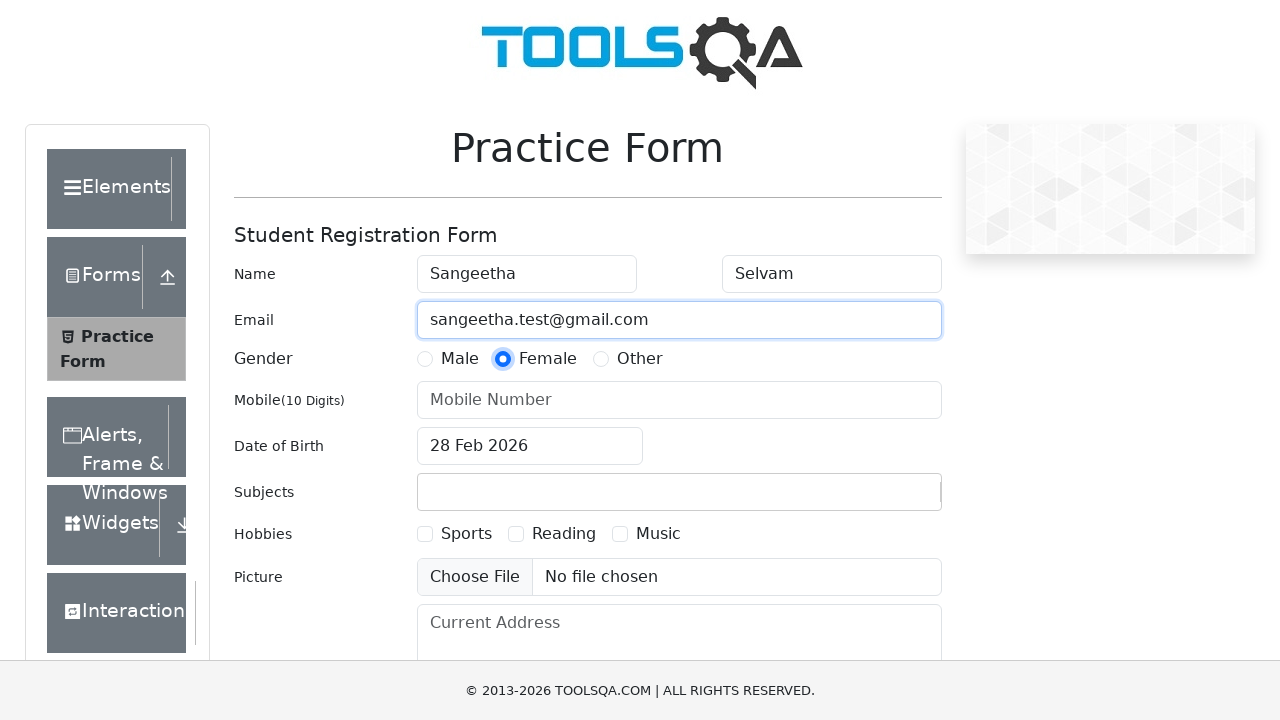

Filled mobile number field with '1223654789' on #userNumber
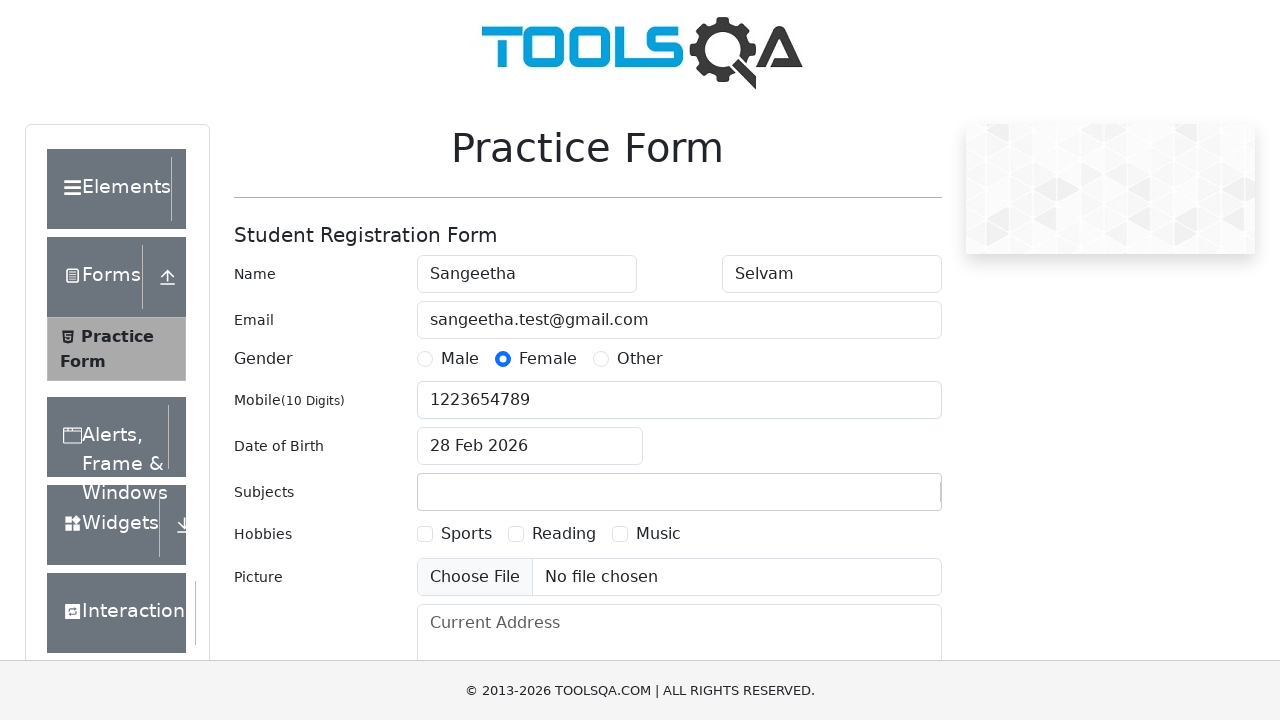

Clicked date of birth input field at (530, 446) on #dateOfBirthInput
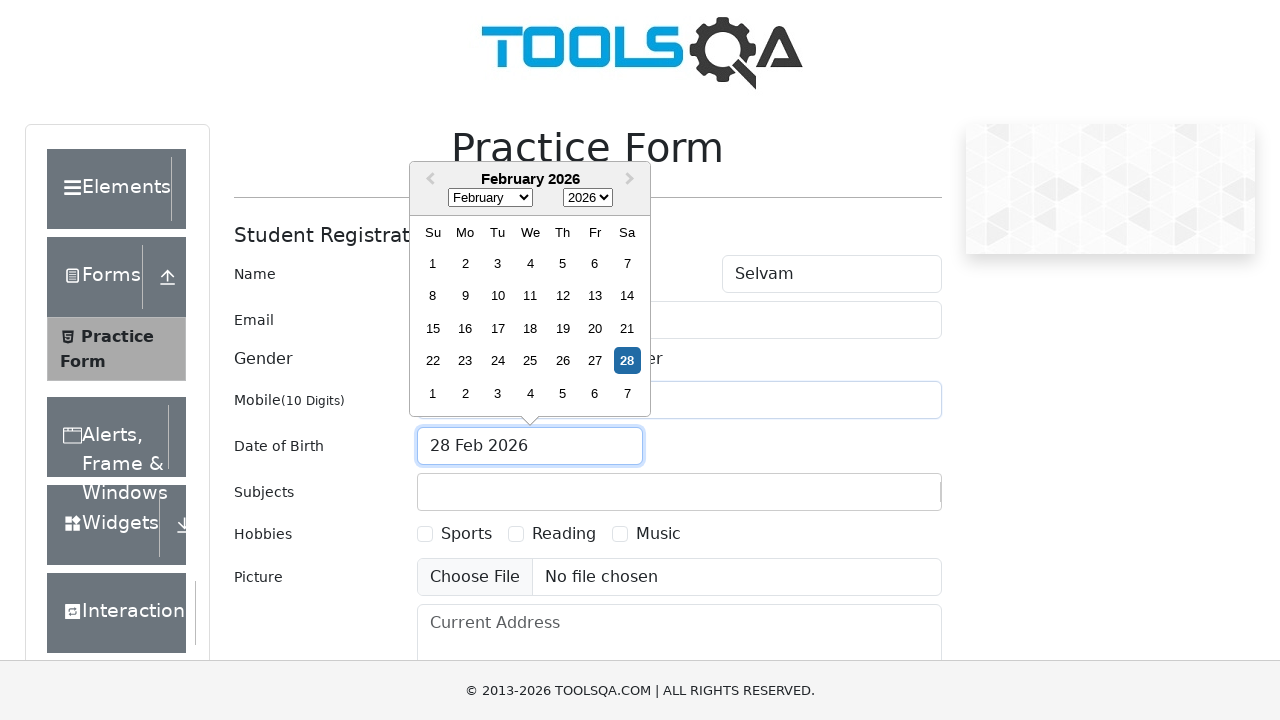

Selected all text in date of birth field
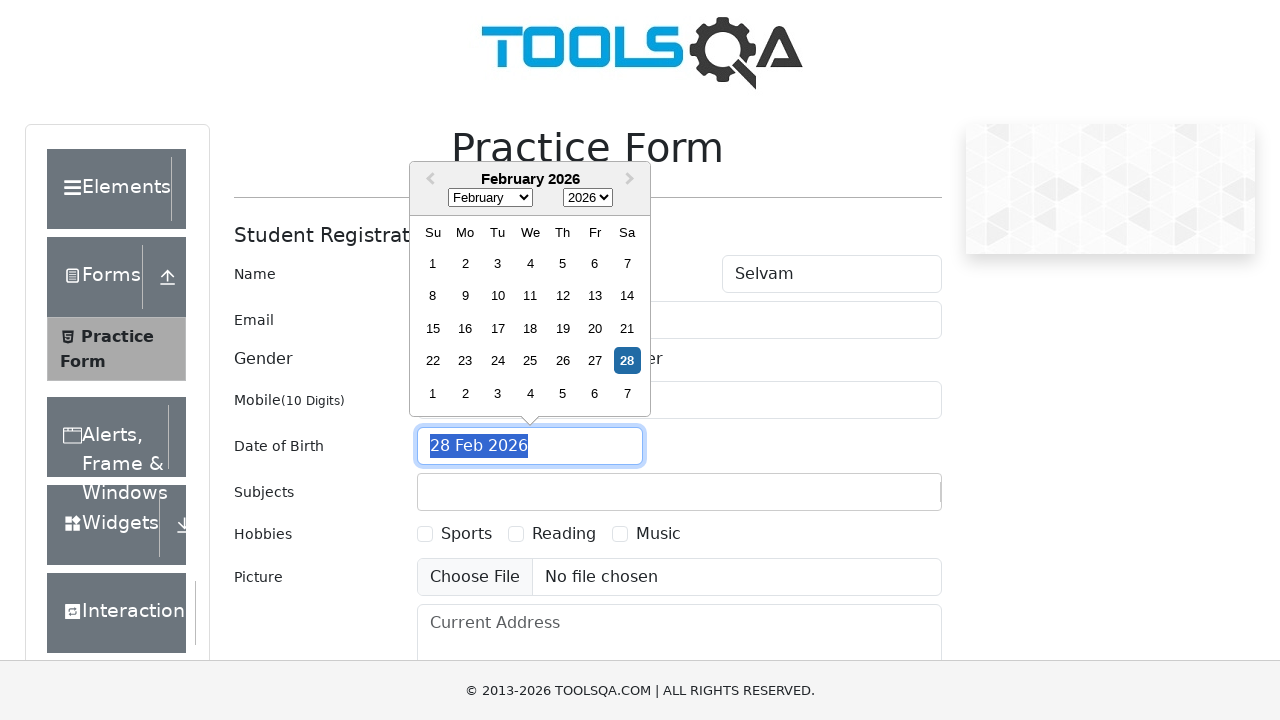

Typed date of birth '06 Oct 1998'
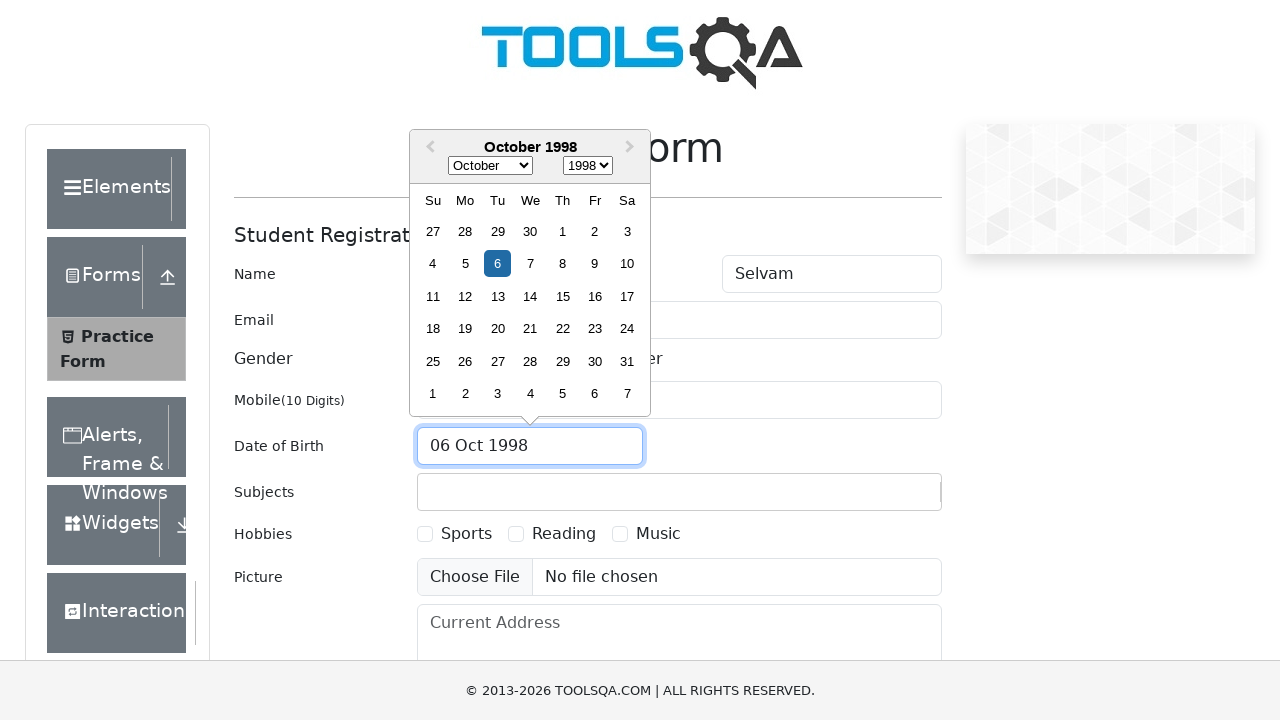

Closed date picker with Escape key
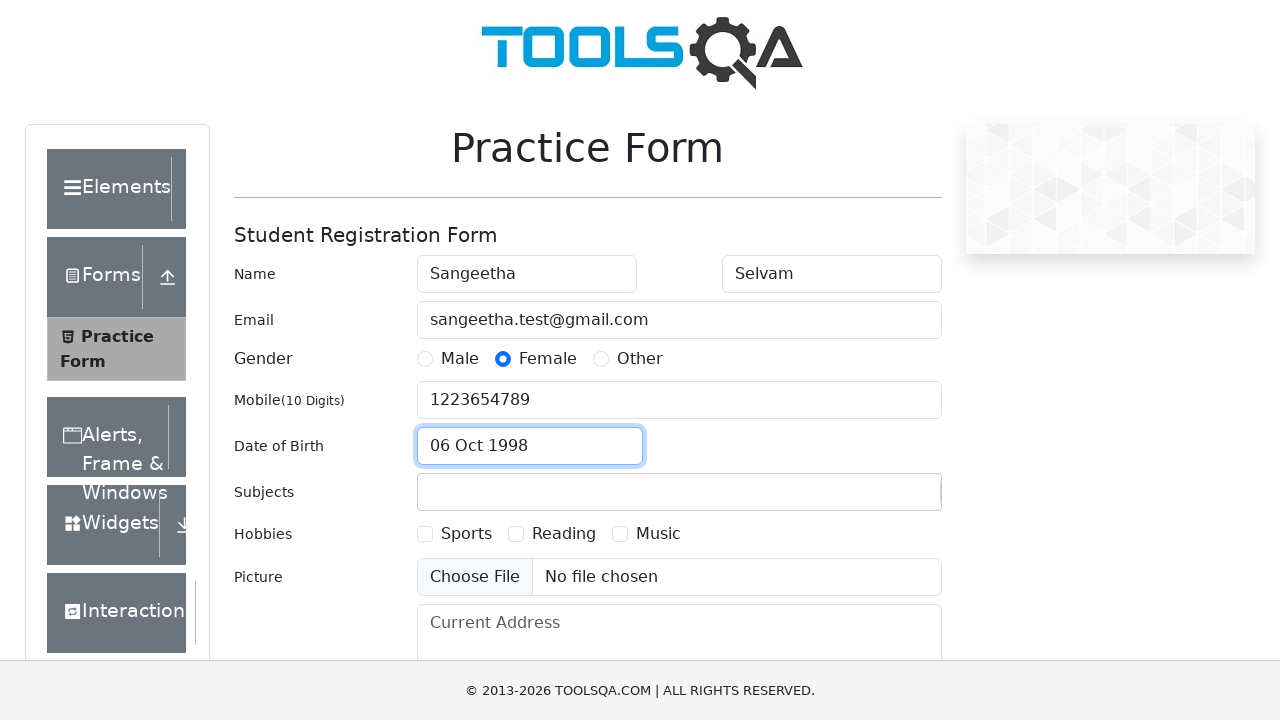

Filled subjects field with 'Maths' on #subjectsInput
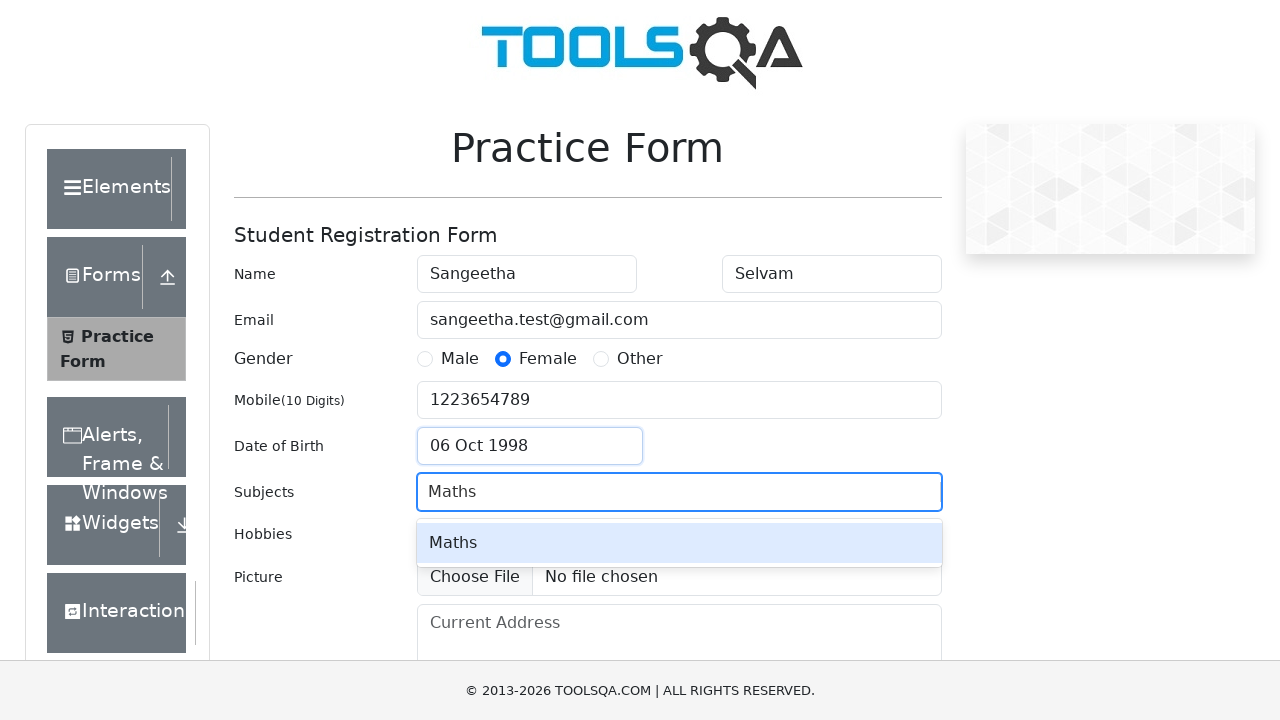

Pressed Enter to confirm subject selection
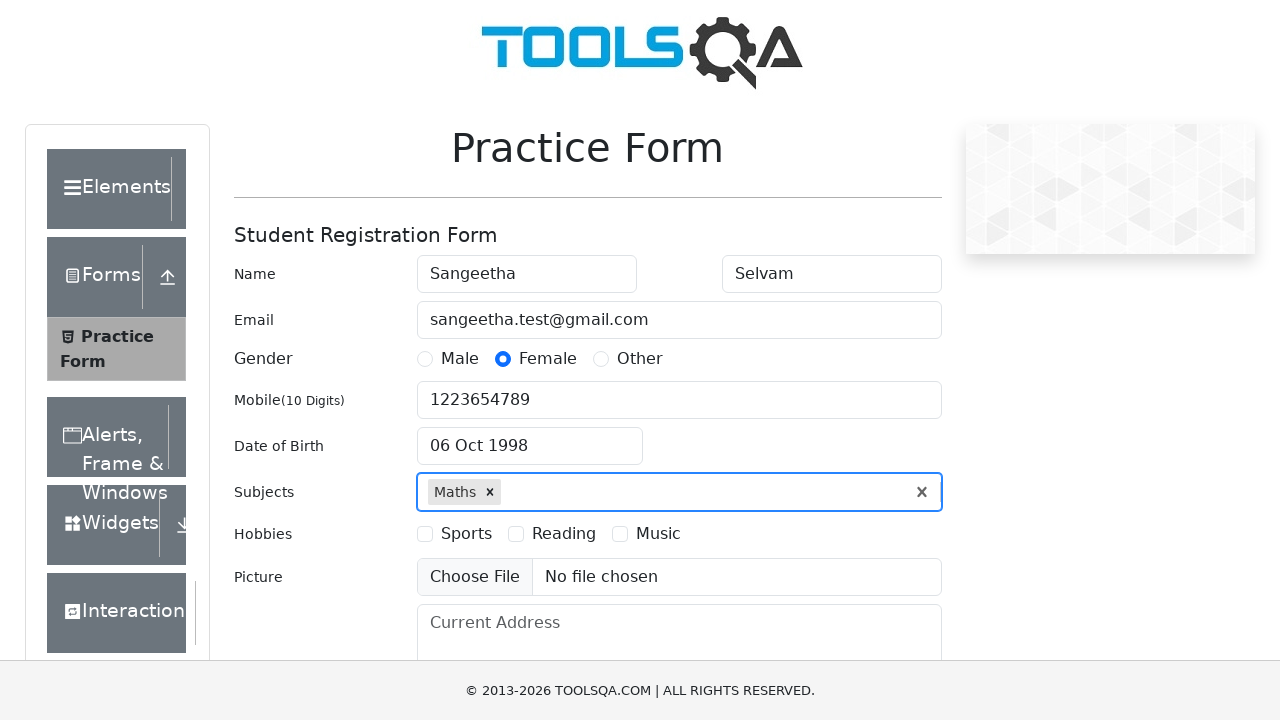

Selected Sports hobby checkbox at (466, 534) on label[for='hobbies-checkbox-1']
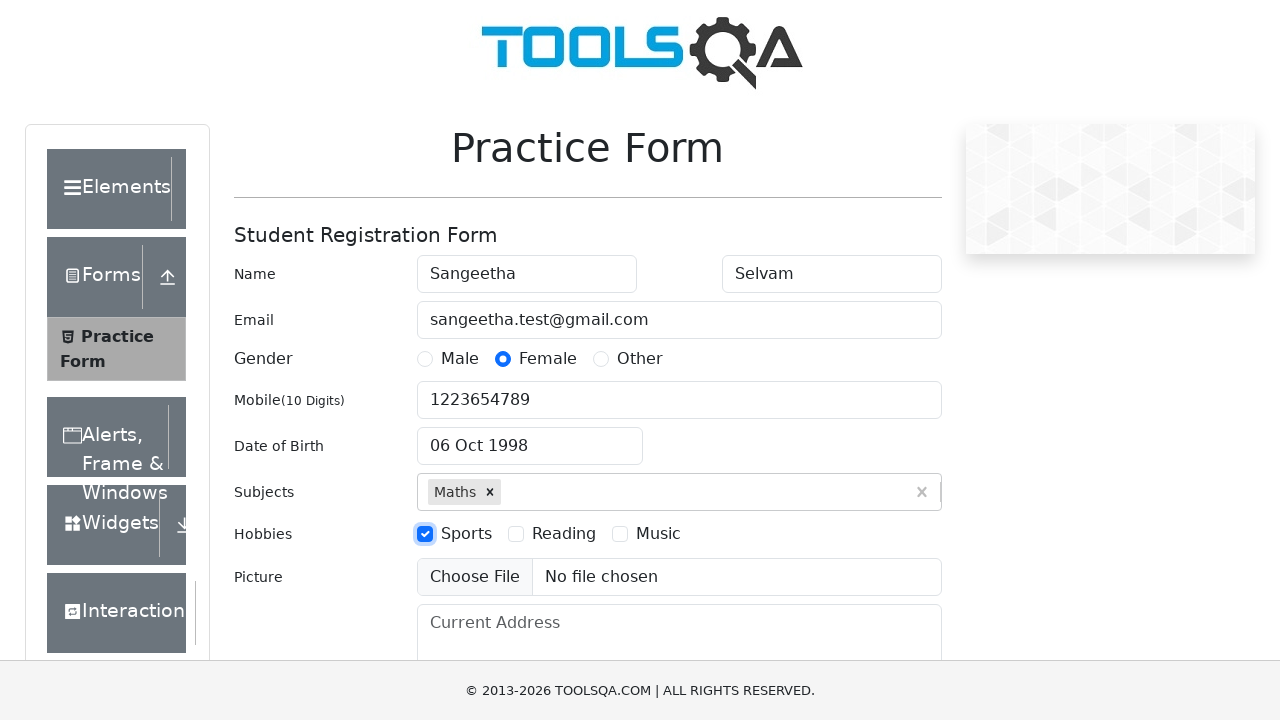

Filled current address field with 'No.43, Co-operative nagar, sakkottai, kumbakonam' on #currentAddress
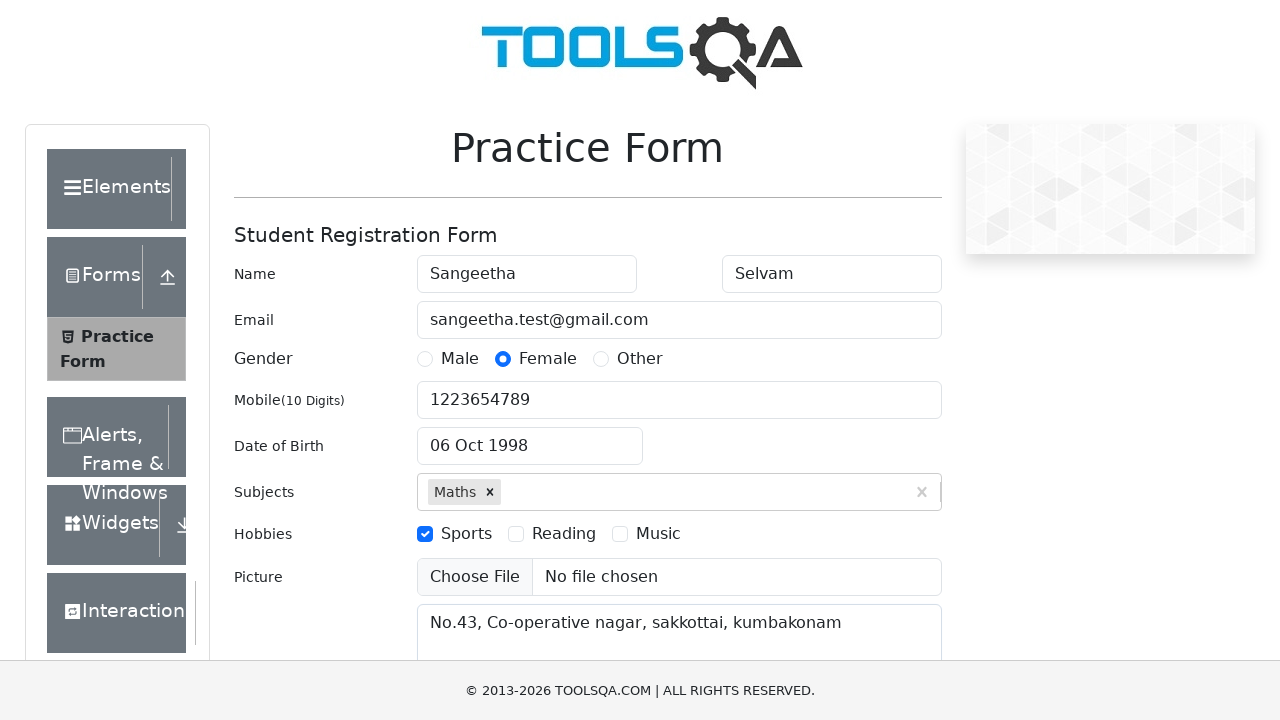

Clicked state dropdown to open options at (527, 437) on #state
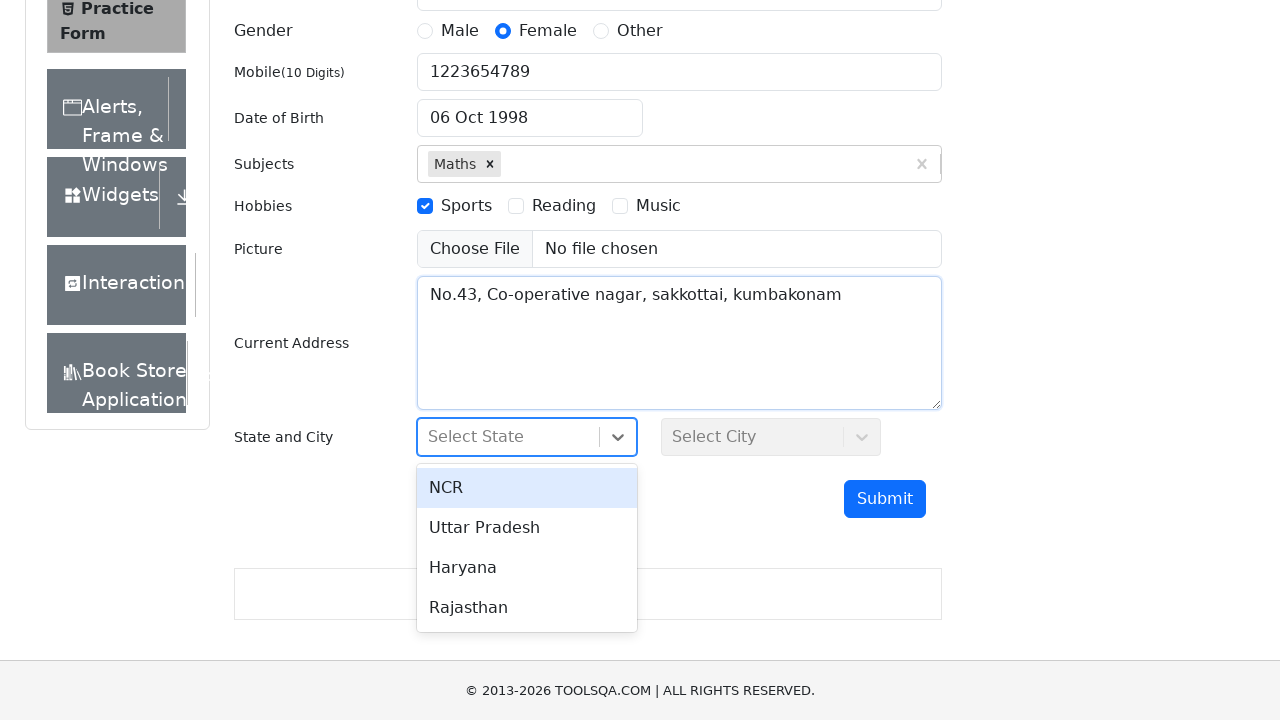

Selected first state option from dropdown at (527, 488) on #react-select-3-option-0
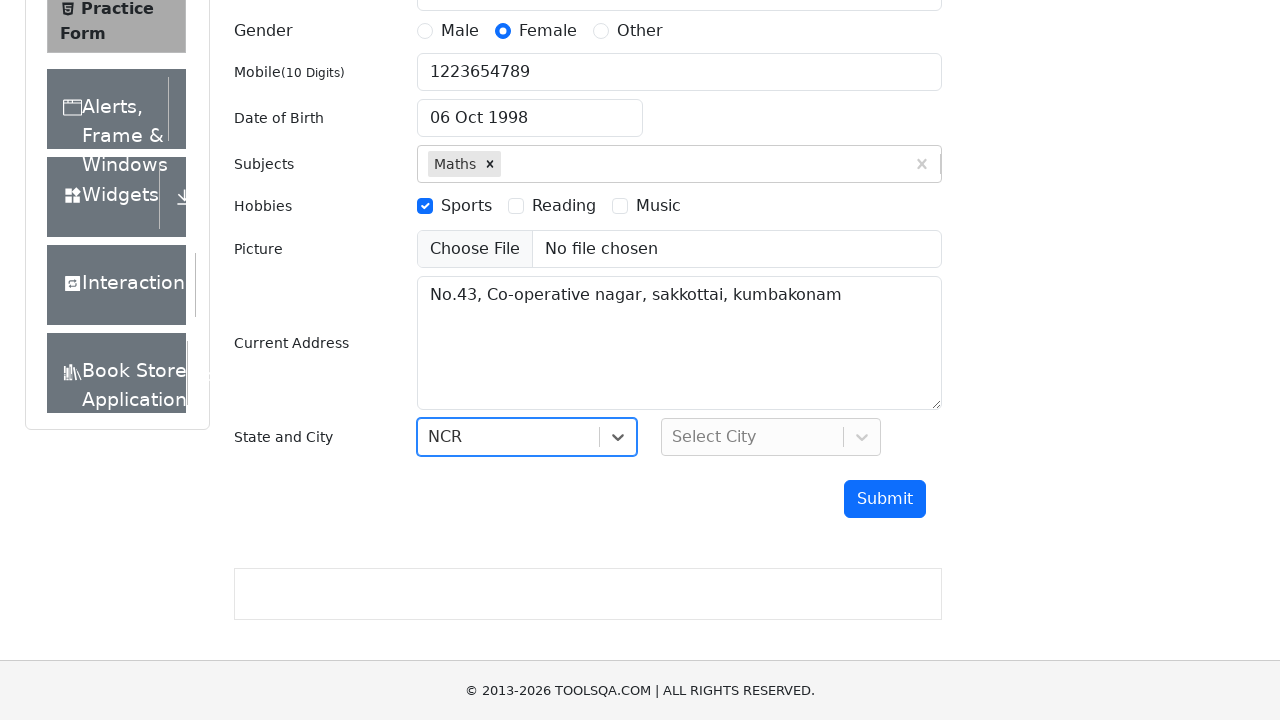

Clicked city dropdown to open options at (771, 437) on #city
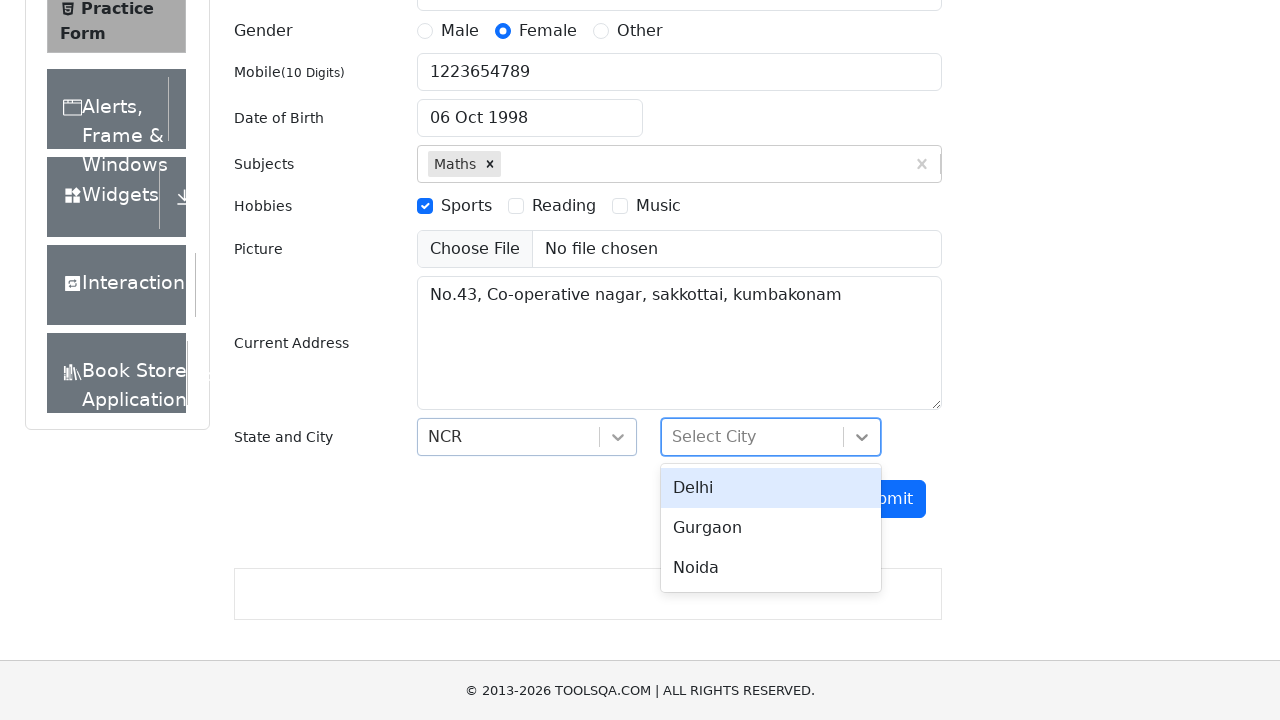

Selected third city option from dropdown at (771, 568) on #react-select-4-option-2
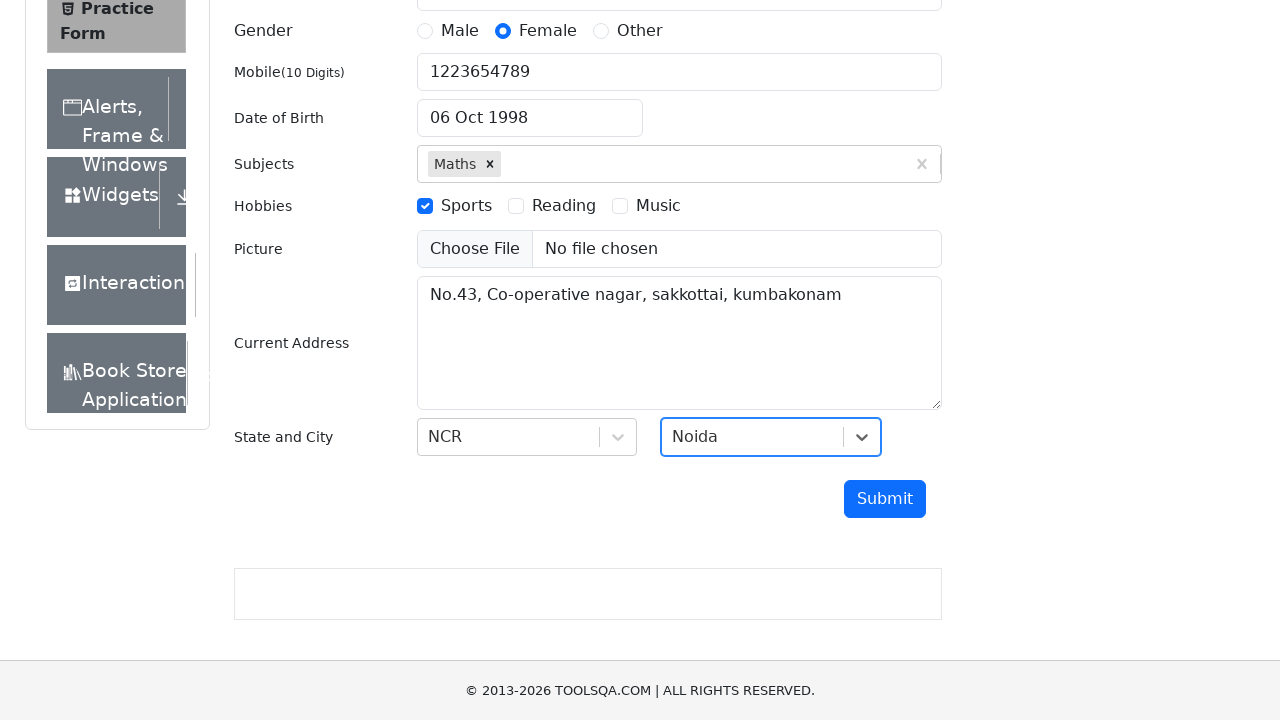

Clicked submit button to submit the practice form at (885, 499) on #submit
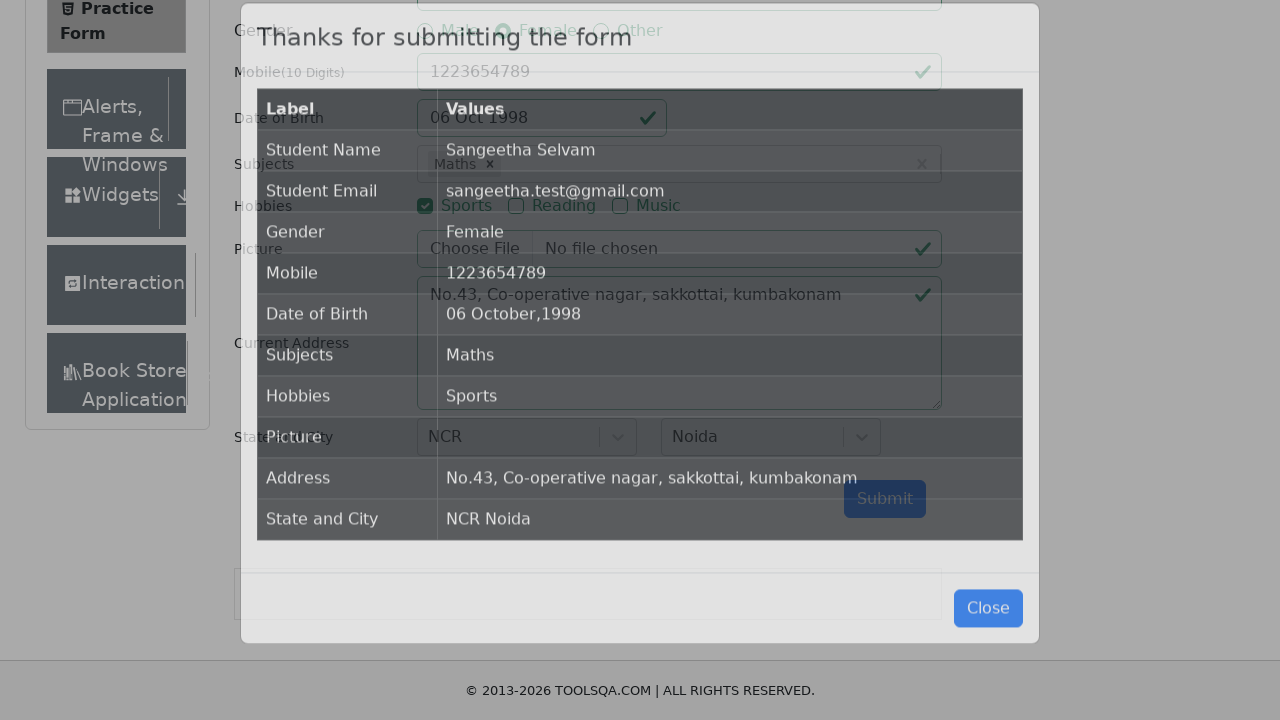

Waited for form submission confirmation modal to appear
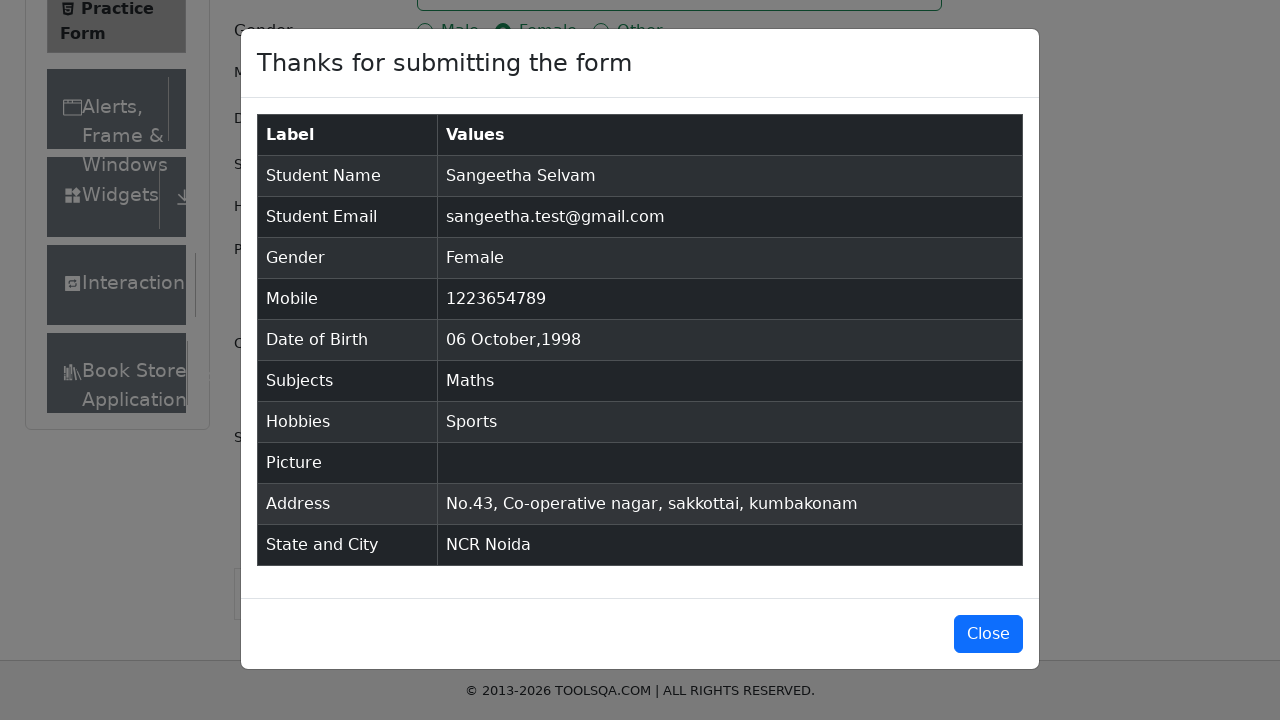

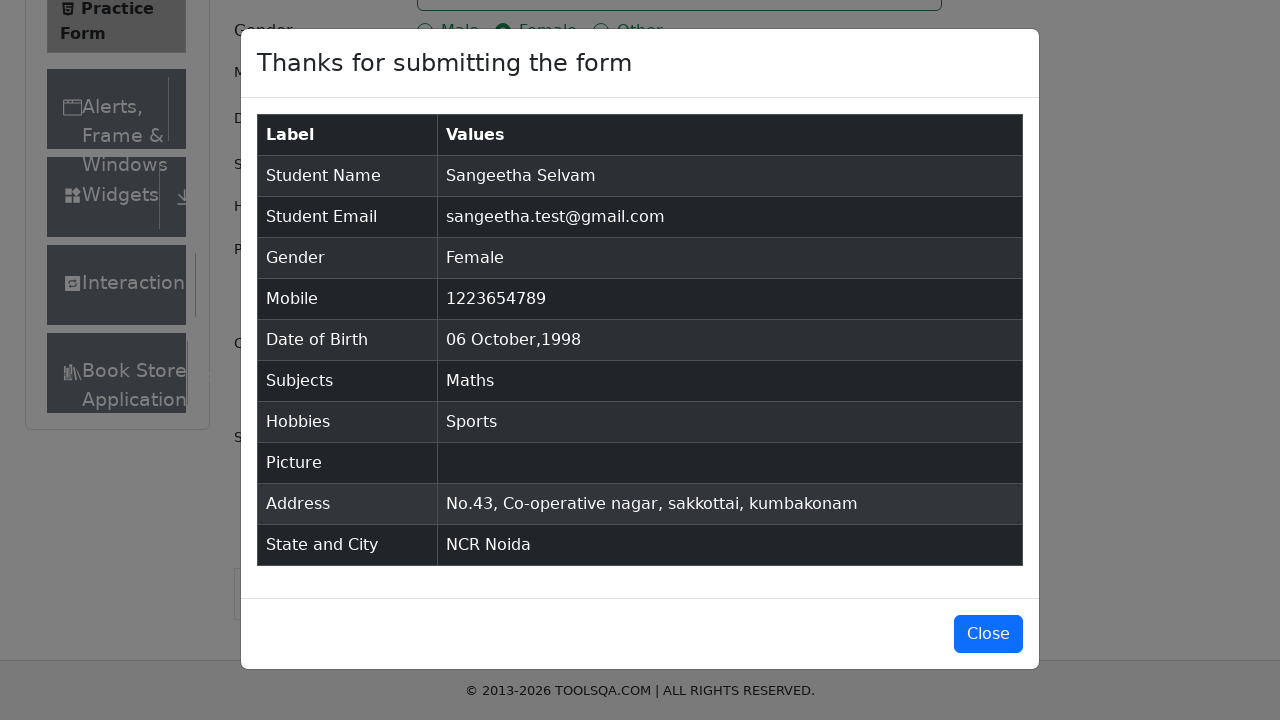